Tests hover functionality by hovering over an avatar image and verifying that the additional user information caption becomes visible.

Starting URL: http://the-internet.herokuapp.com/hovers

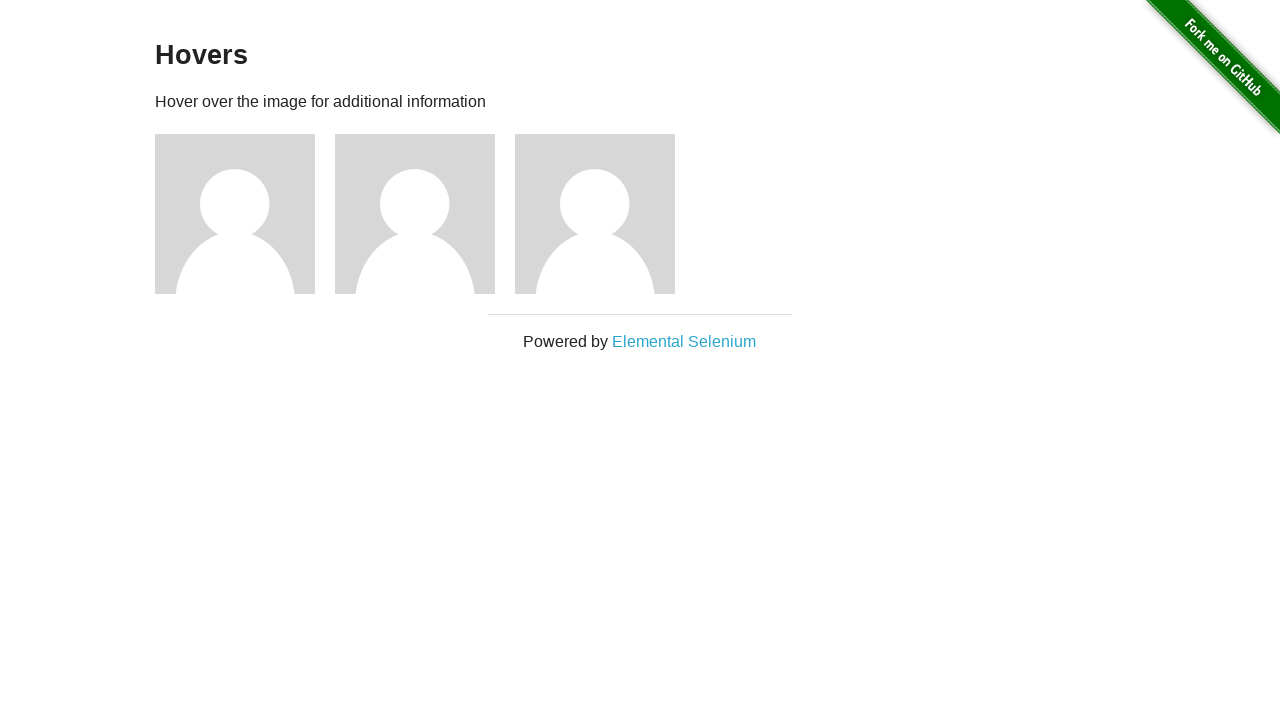

Hovered over the first avatar figure at (245, 214) on .figure >> nth=0
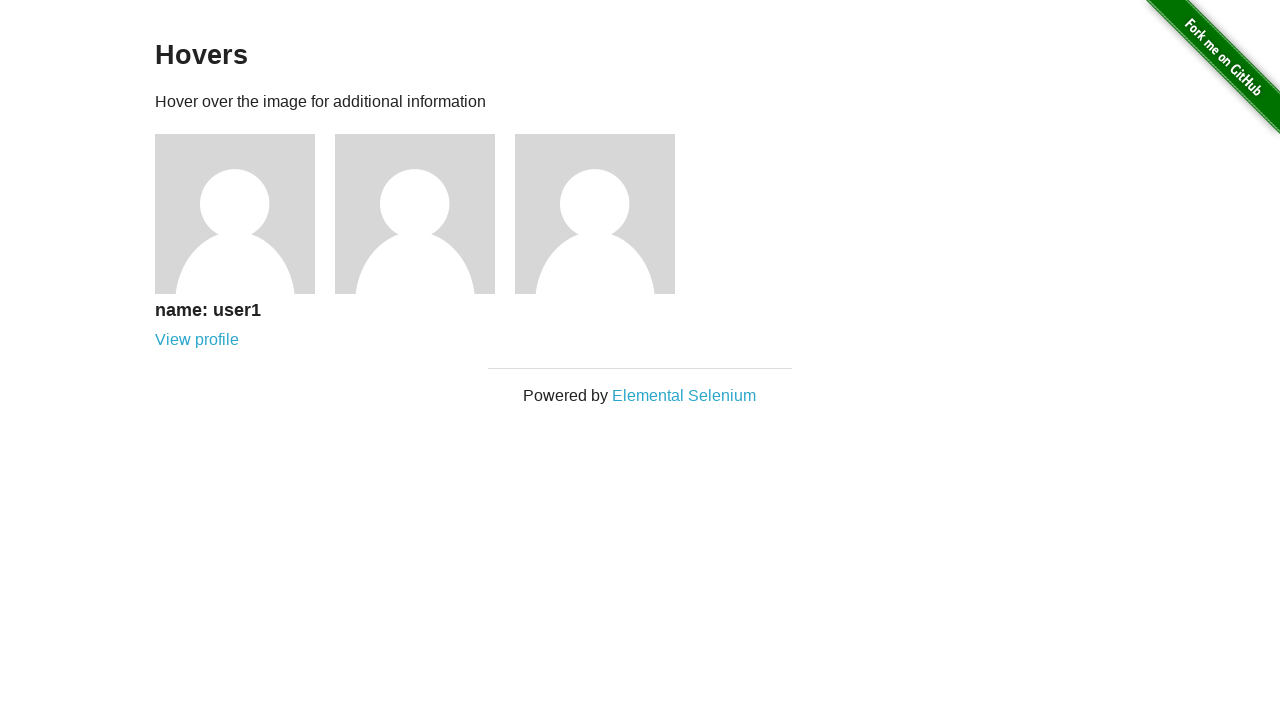

User information caption became visible
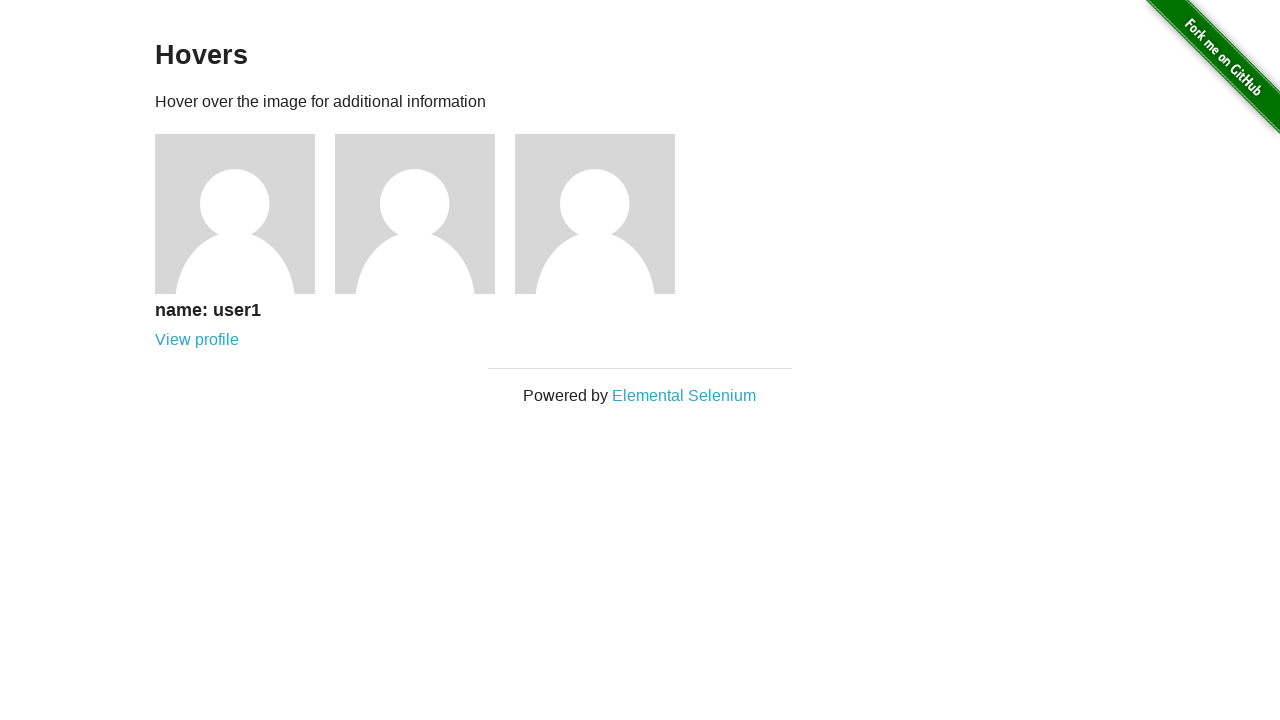

Verified that the caption is visible
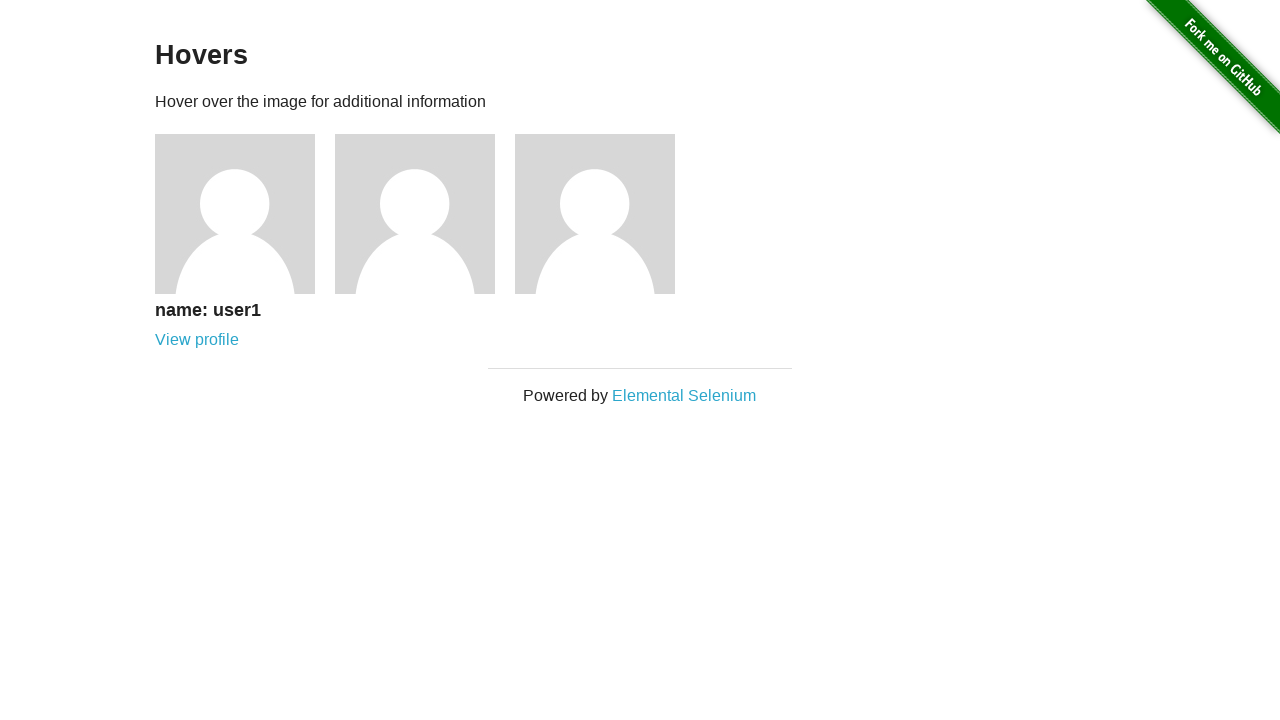

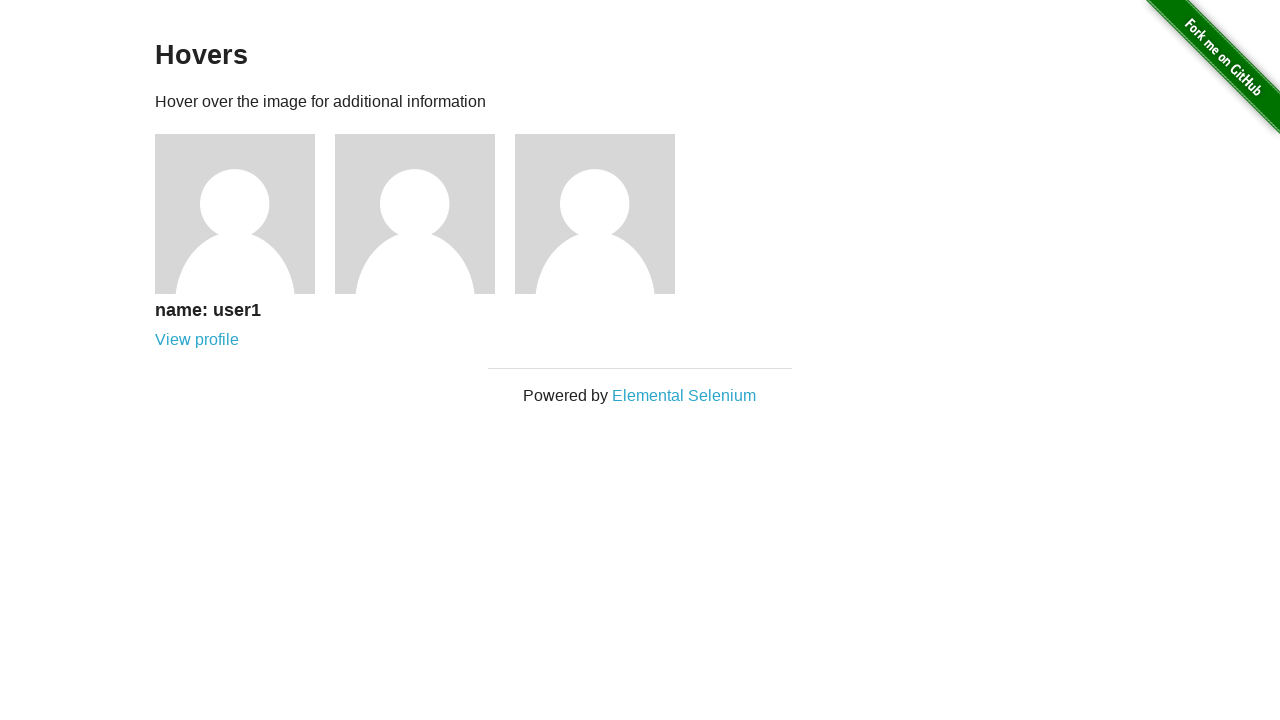